Navigates to the Bullz Games application, waits for an iframe to load, accesses content within the iframe, and verifies that a Bitcoin value display element is present.

Starting URL: https://app.bullz.games/

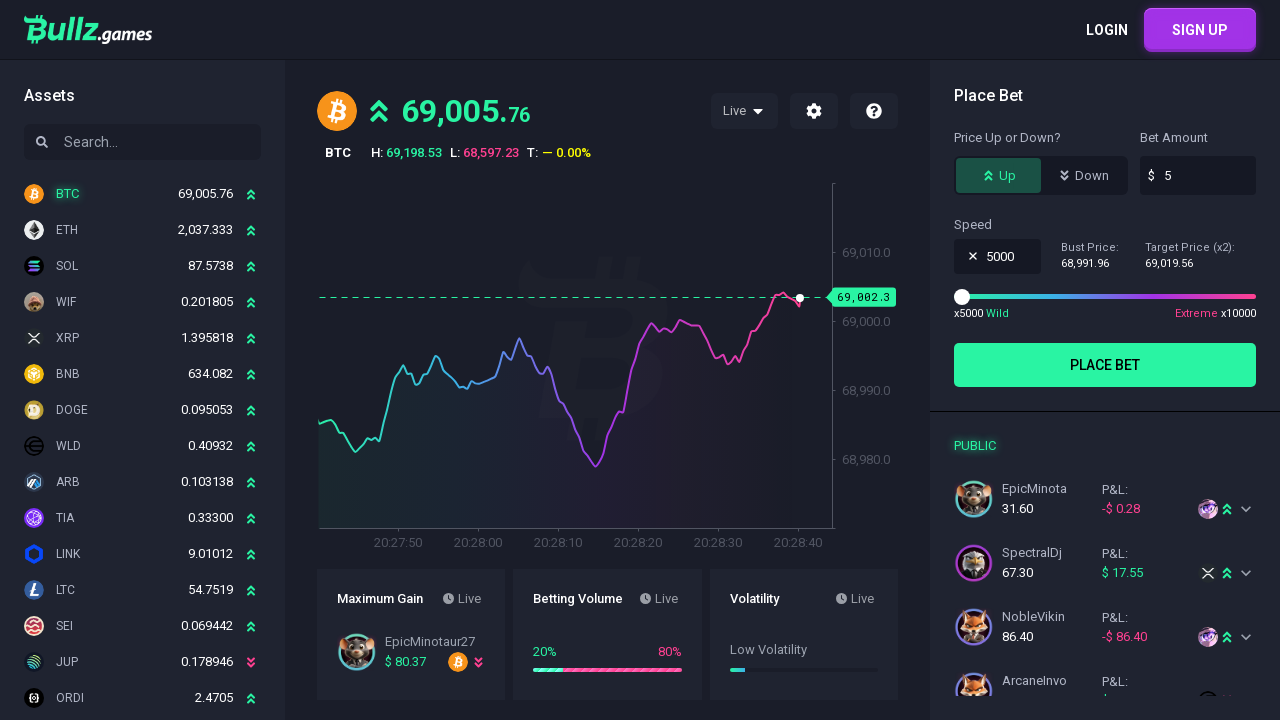

Navigated to Bullz Games application
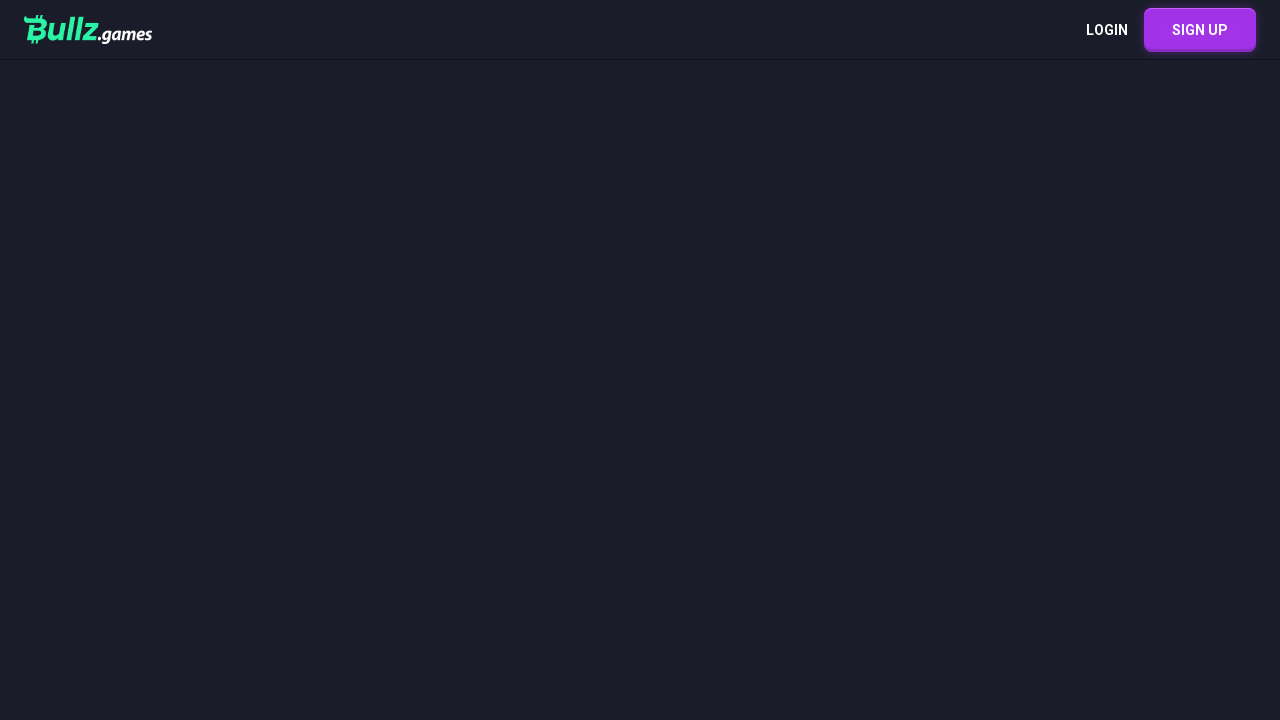

Iframe element loaded
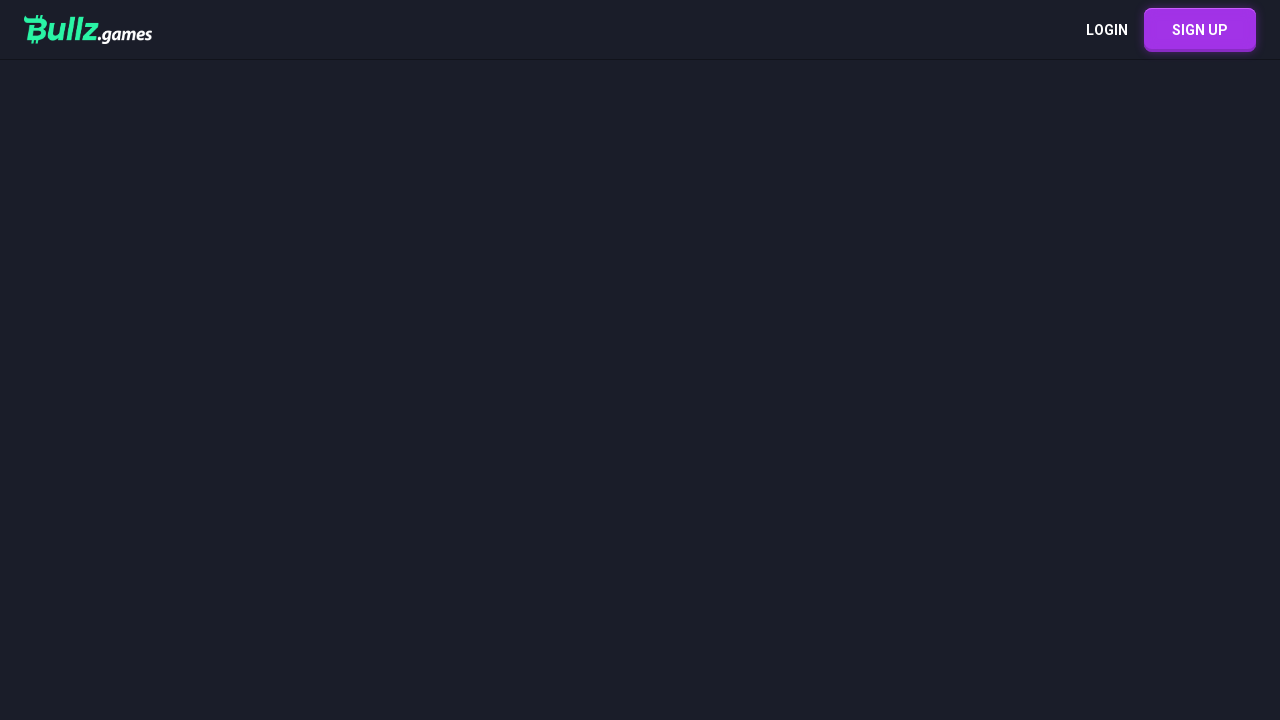

Retrieved iframe content frame object
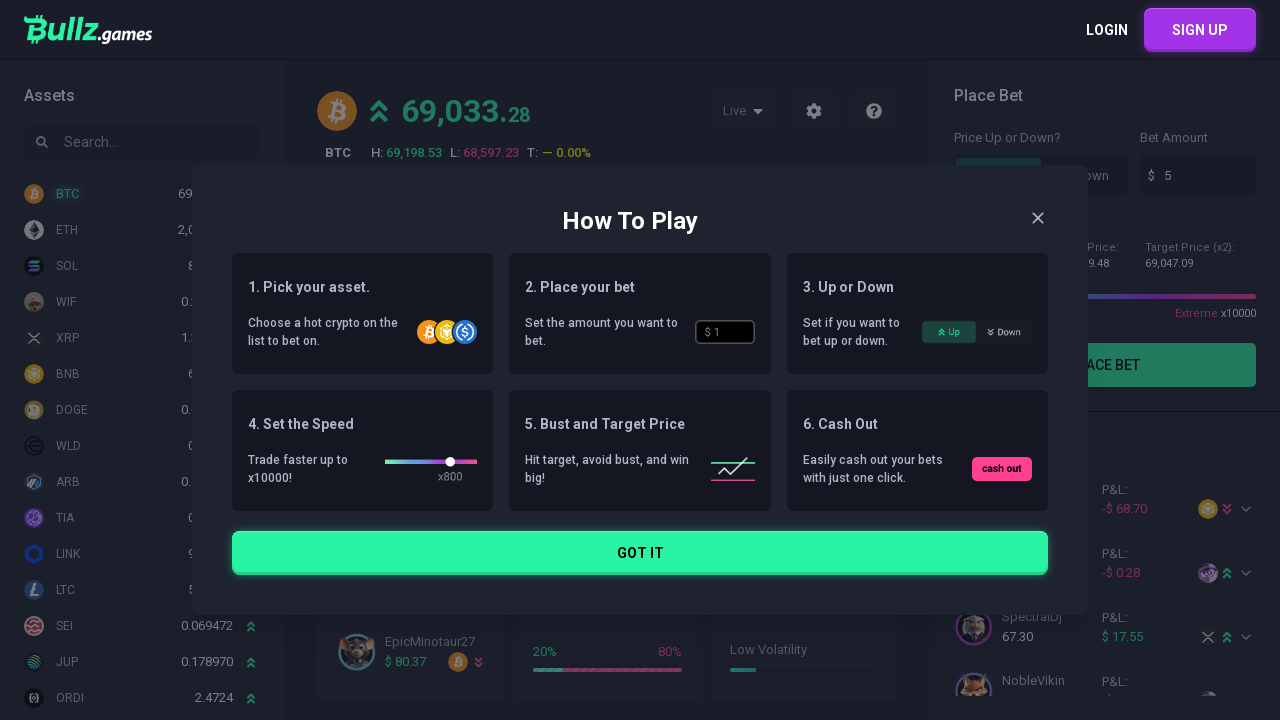

Bitcoin value display element loaded inside iframe
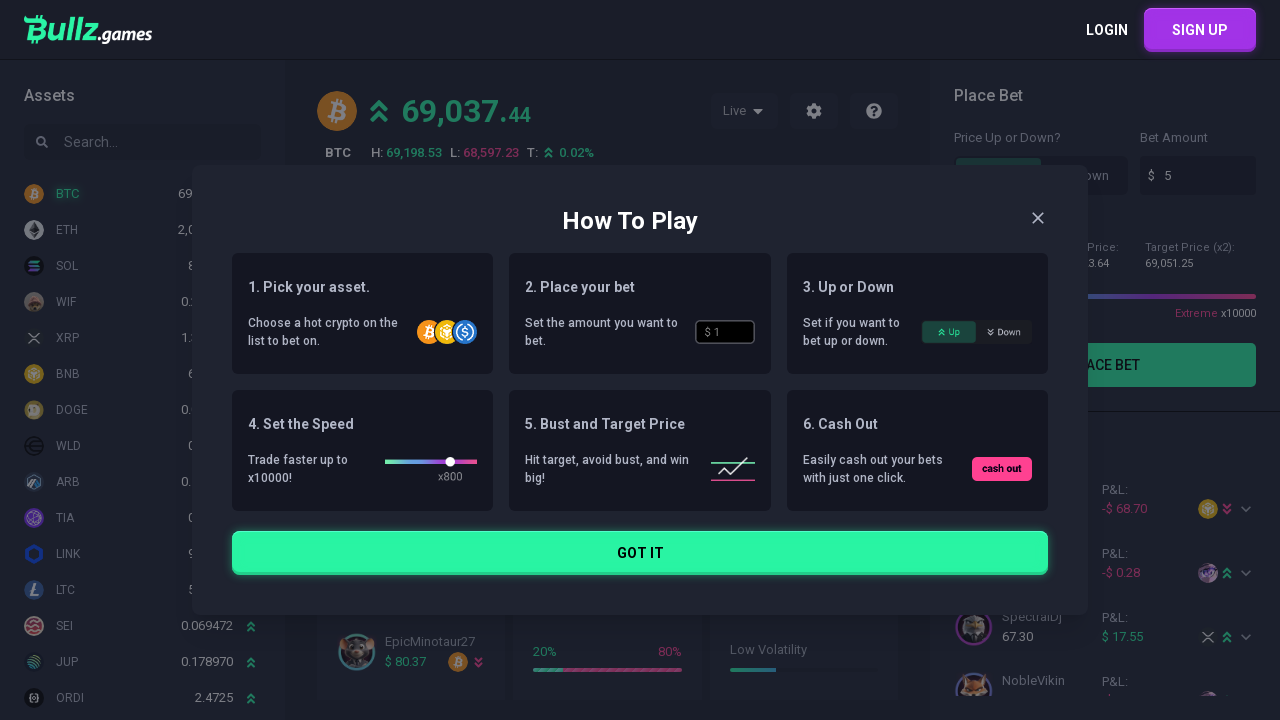

Queried Bitcoin value div element inside iframe
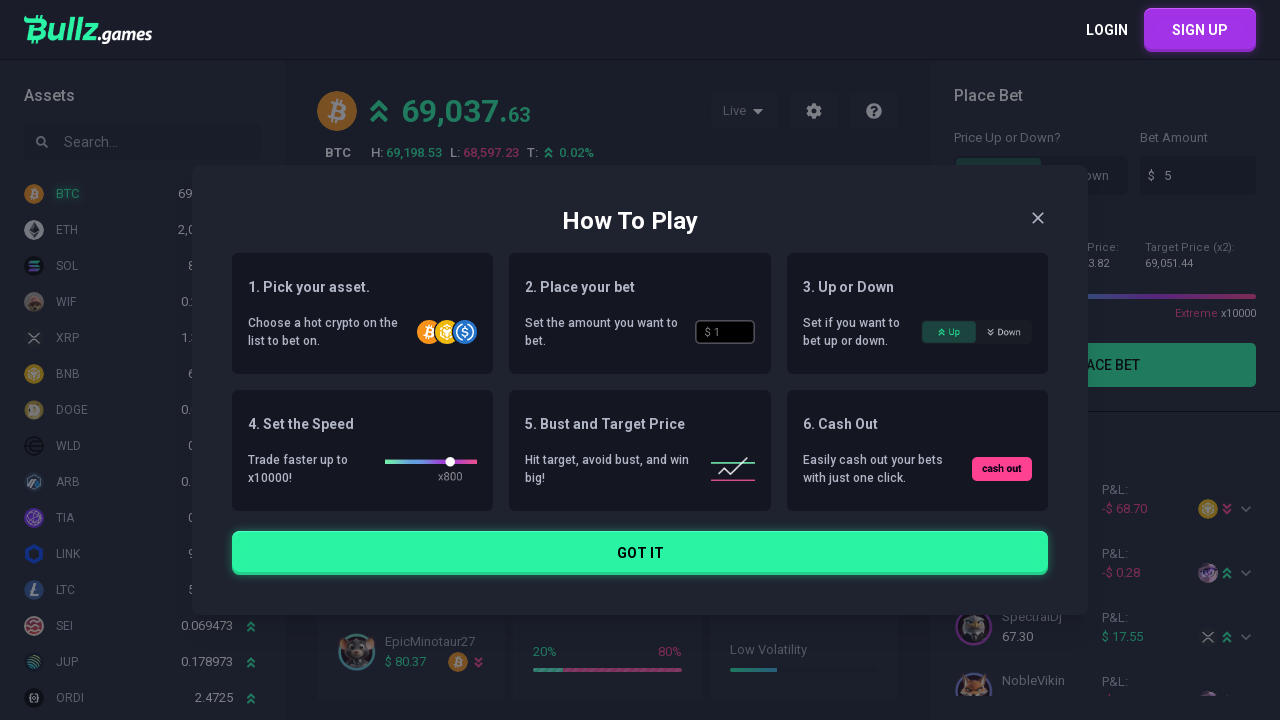

Verified decimal span element exists within Bitcoin value div
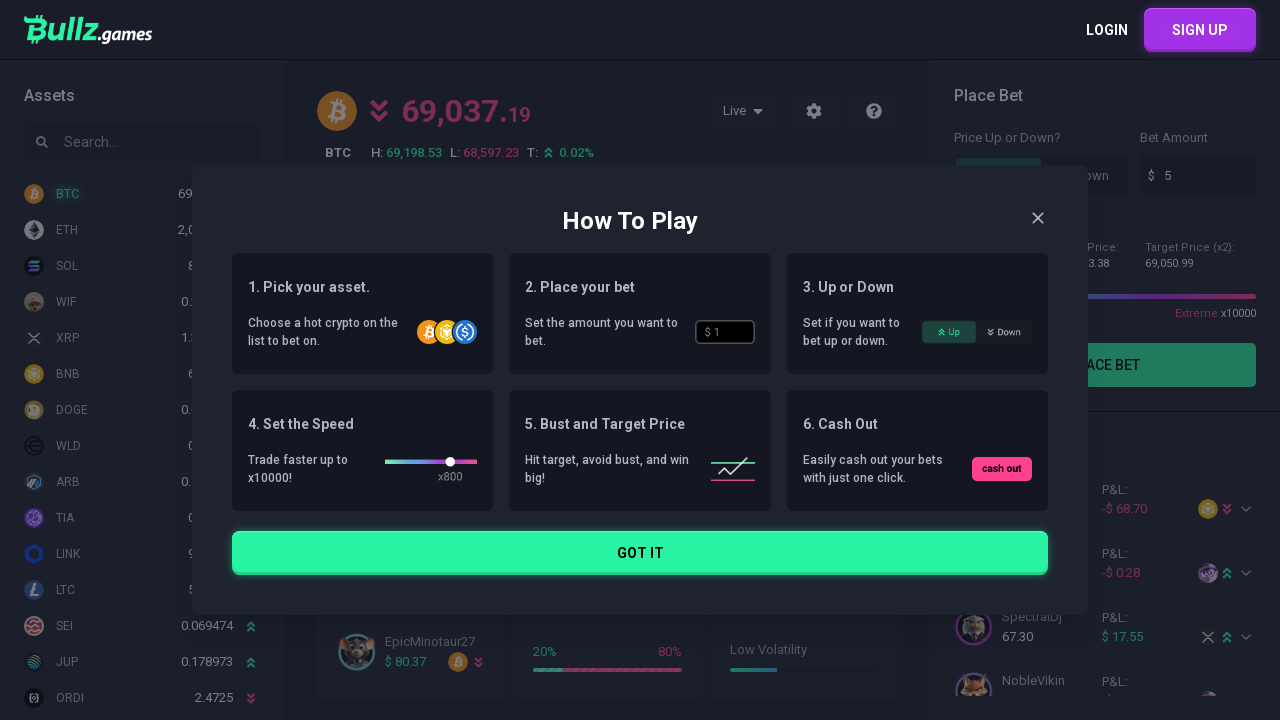

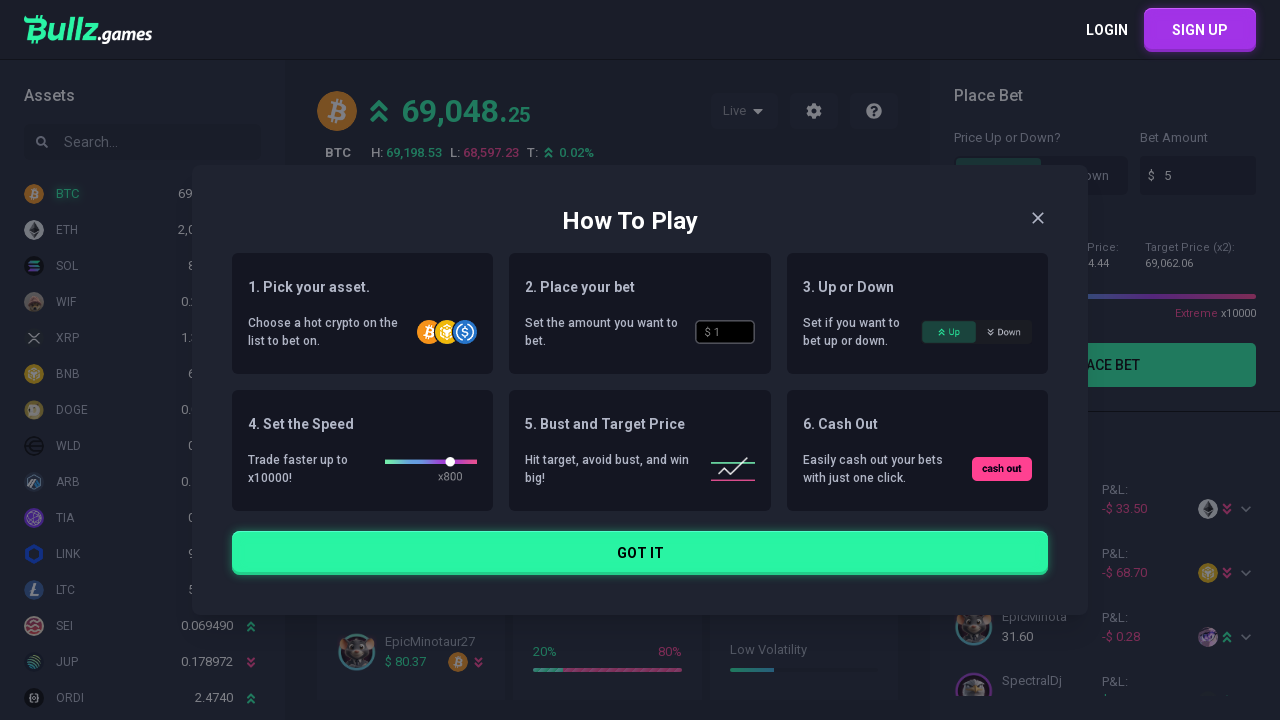